Tests radio button functionality by clicking each radio button and verifying selection state

Starting URL: https://rahulshettyacademy.com/AutomationPractice/

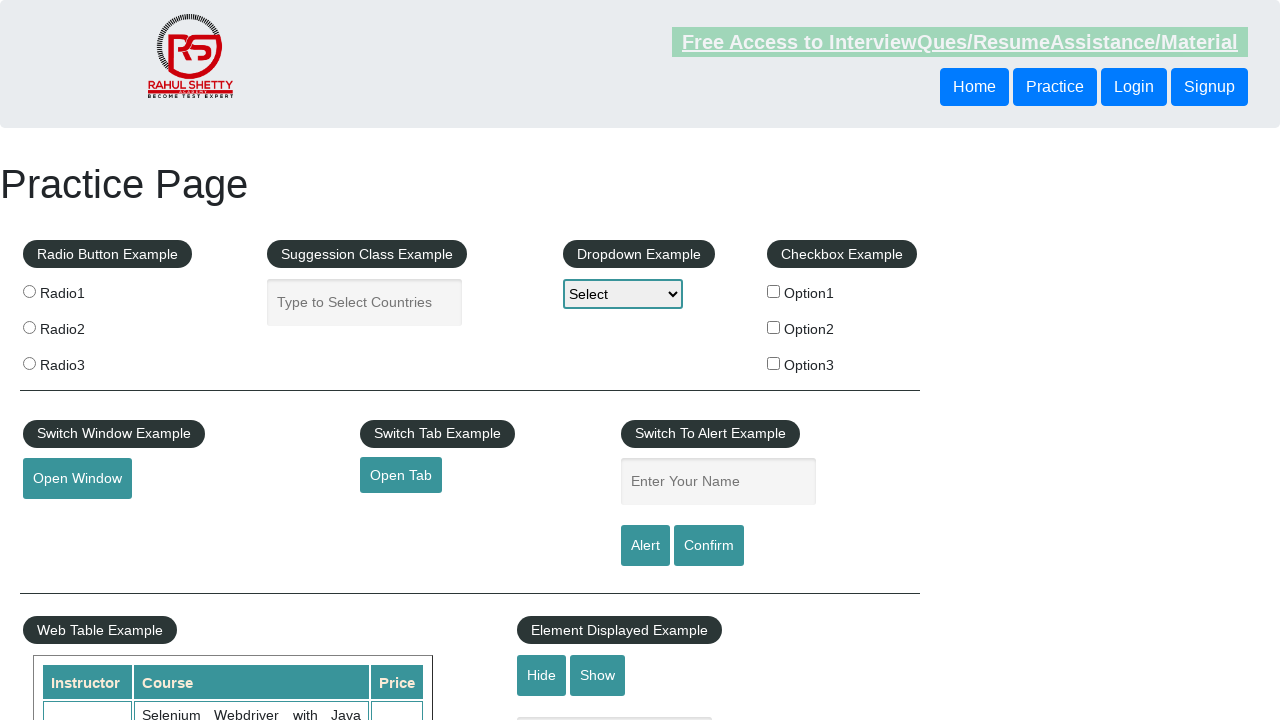

Navigated to AutomationPractice page
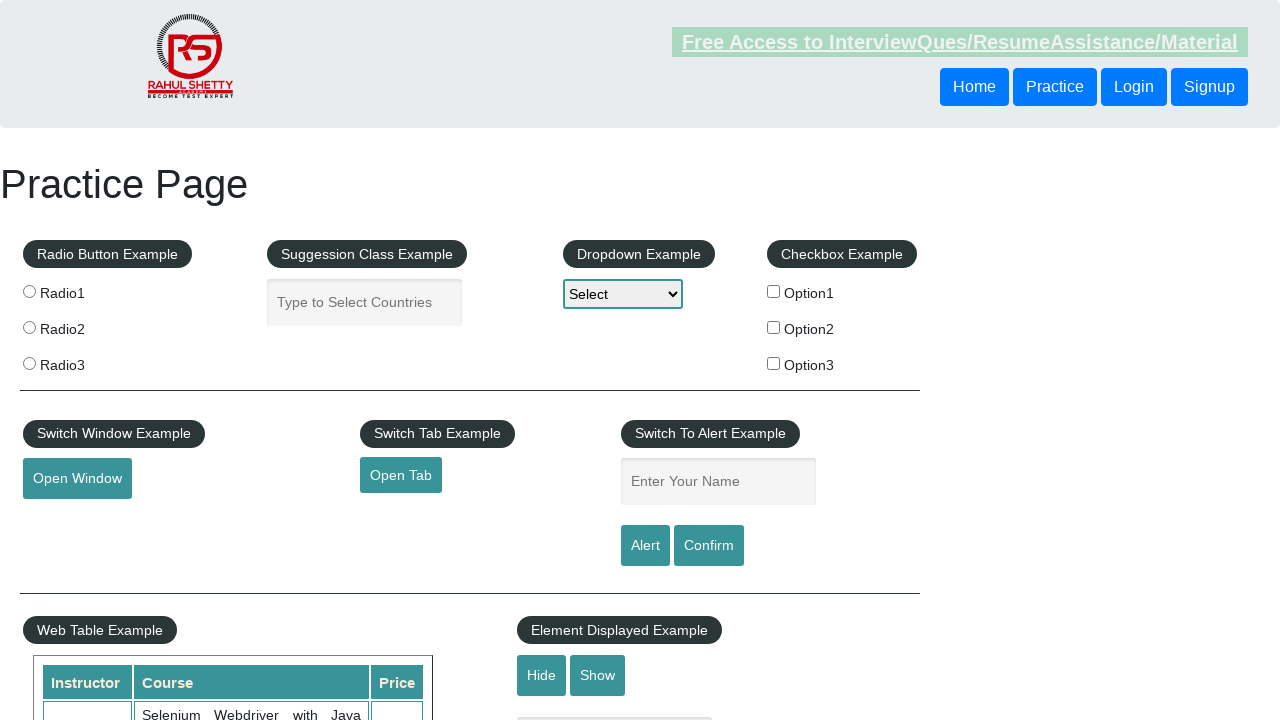

Located all radio button elements
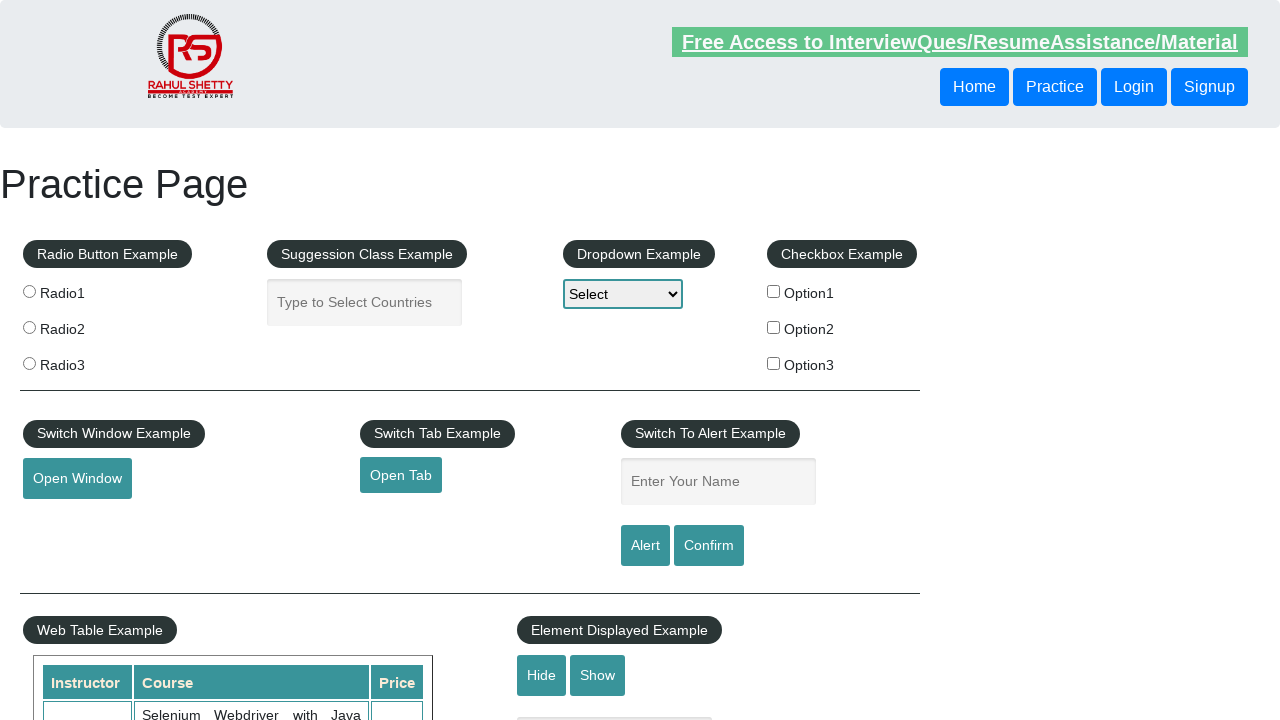

Found 3 radio buttons
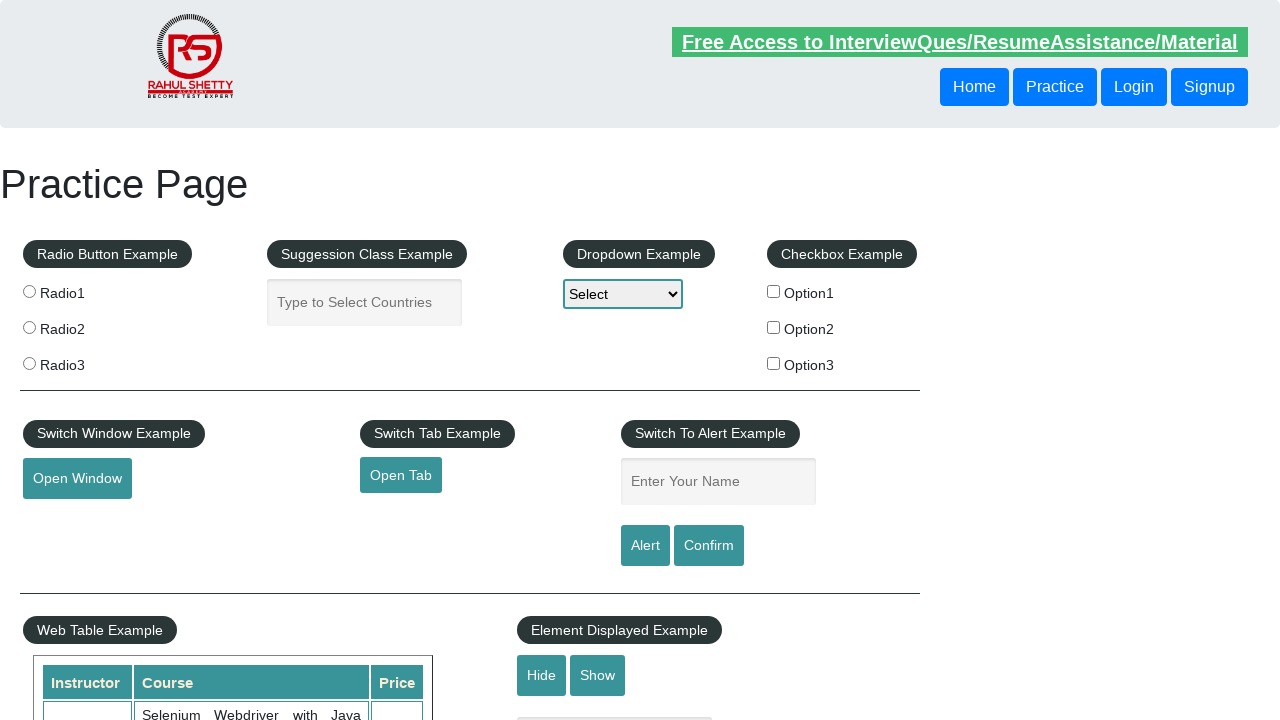

Clicked radio button 1 at (29, 291) on input[name='radioButton'] >> nth=0
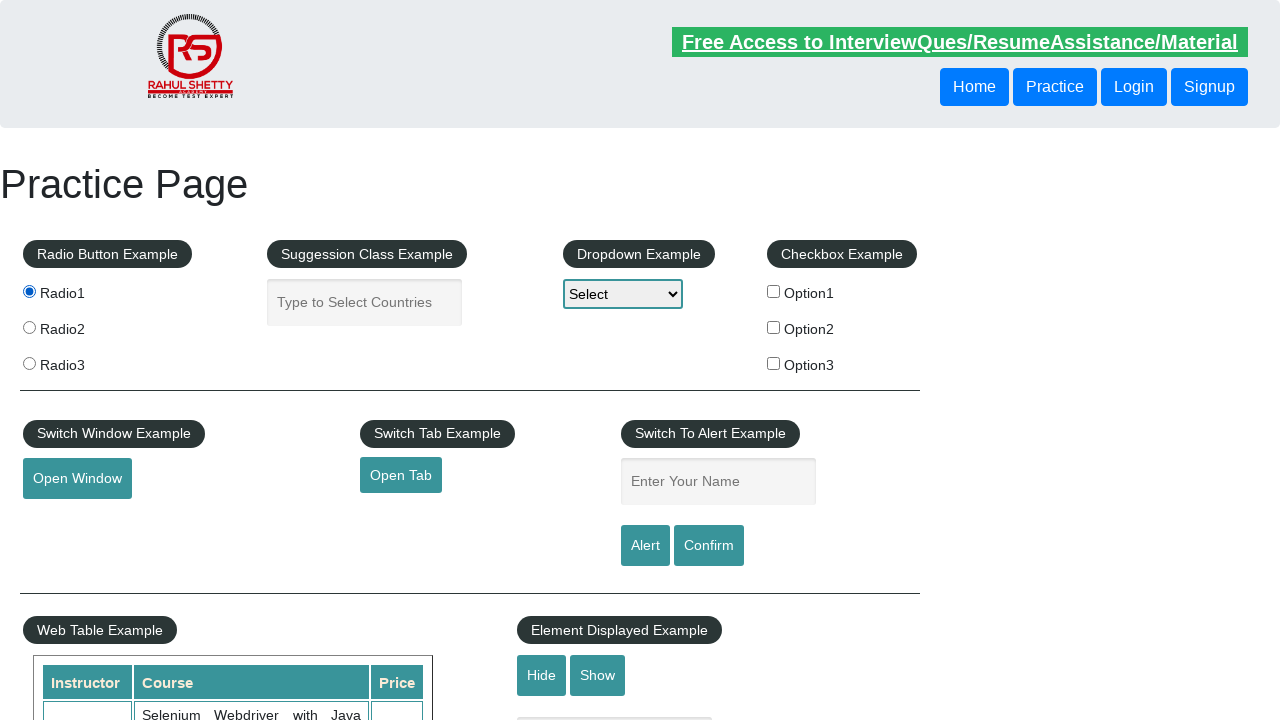

Verified radio button 1 is selected
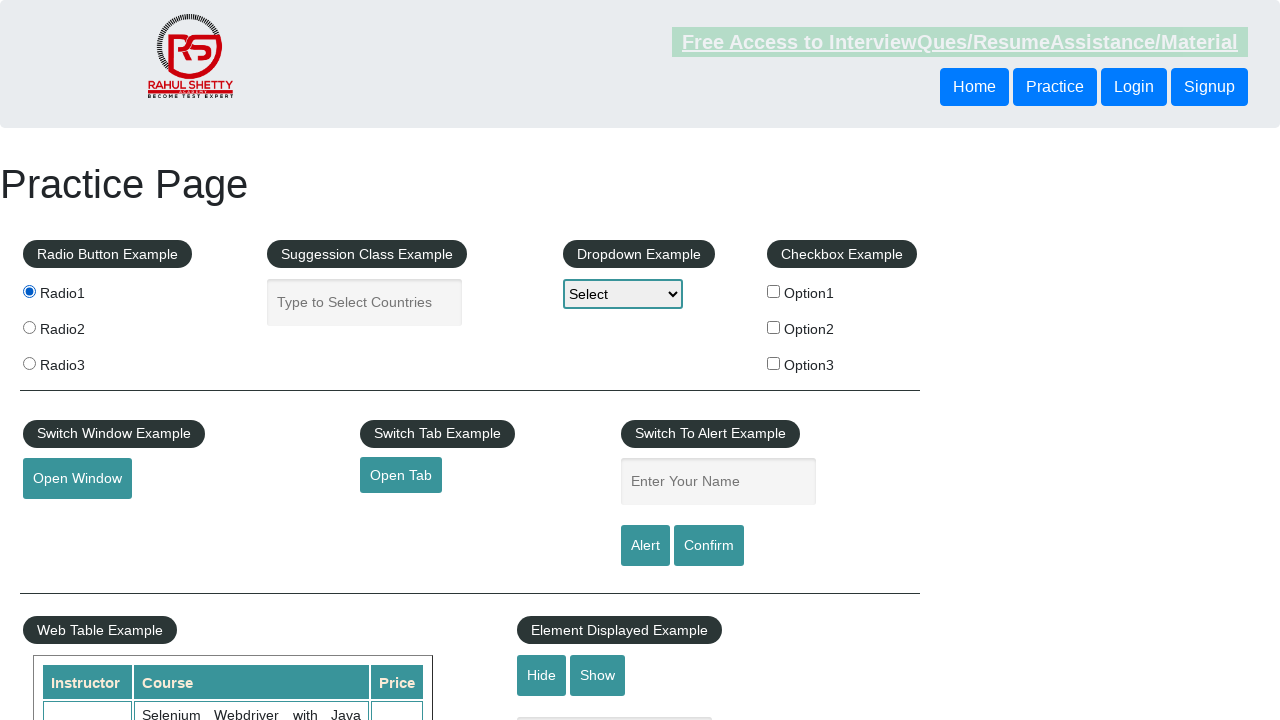

Clicked radio button 2 at (29, 327) on input[name='radioButton'] >> nth=1
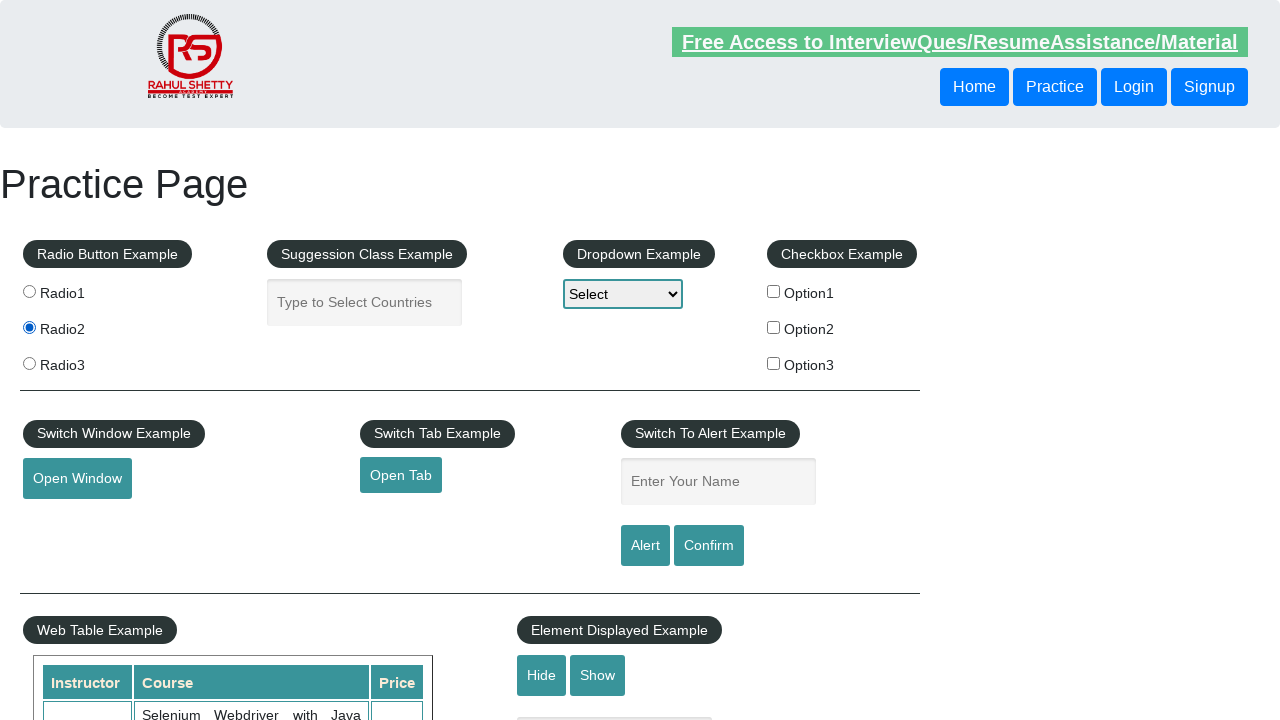

Verified radio button 2 is selected
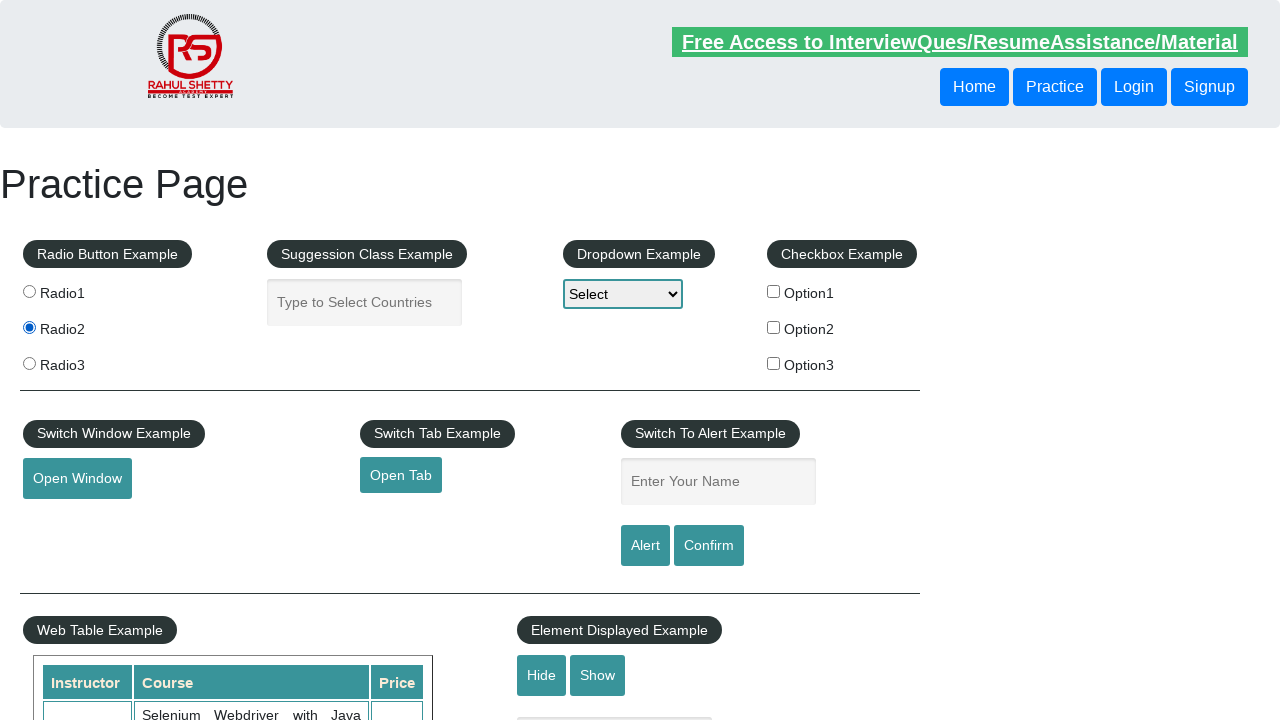

Clicked radio button 3 at (29, 363) on input[name='radioButton'] >> nth=2
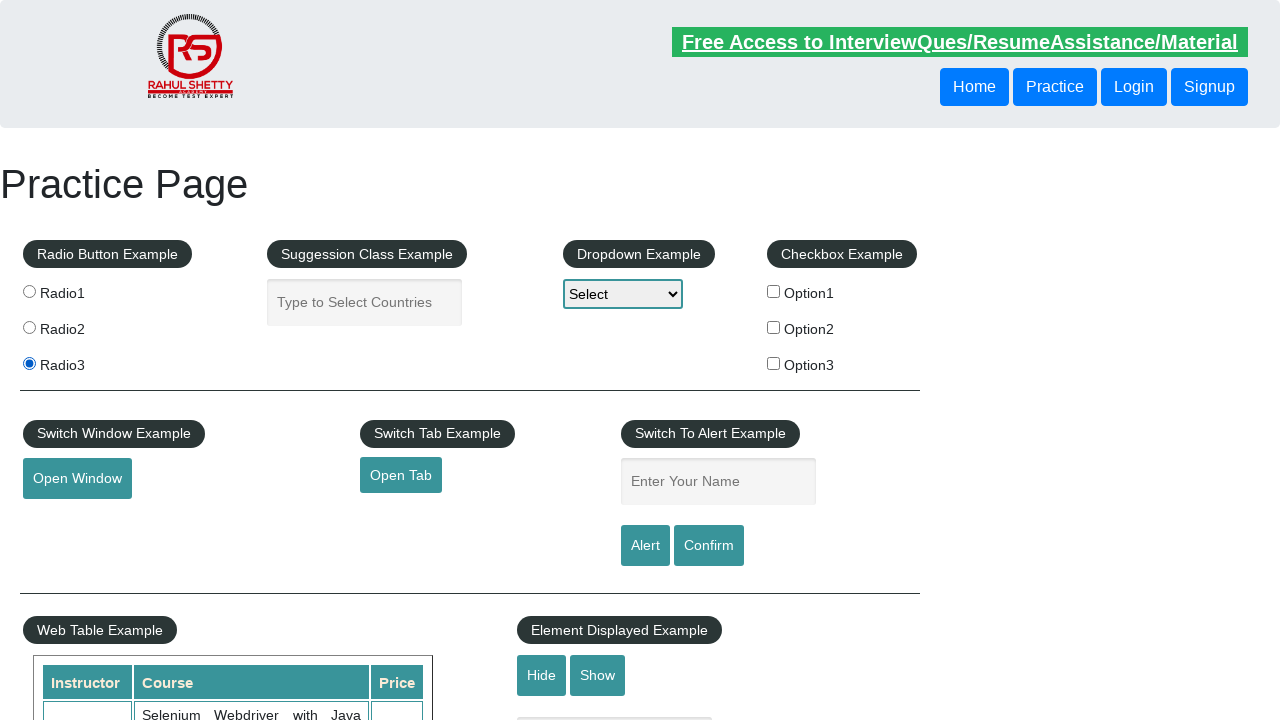

Verified radio button 3 is selected
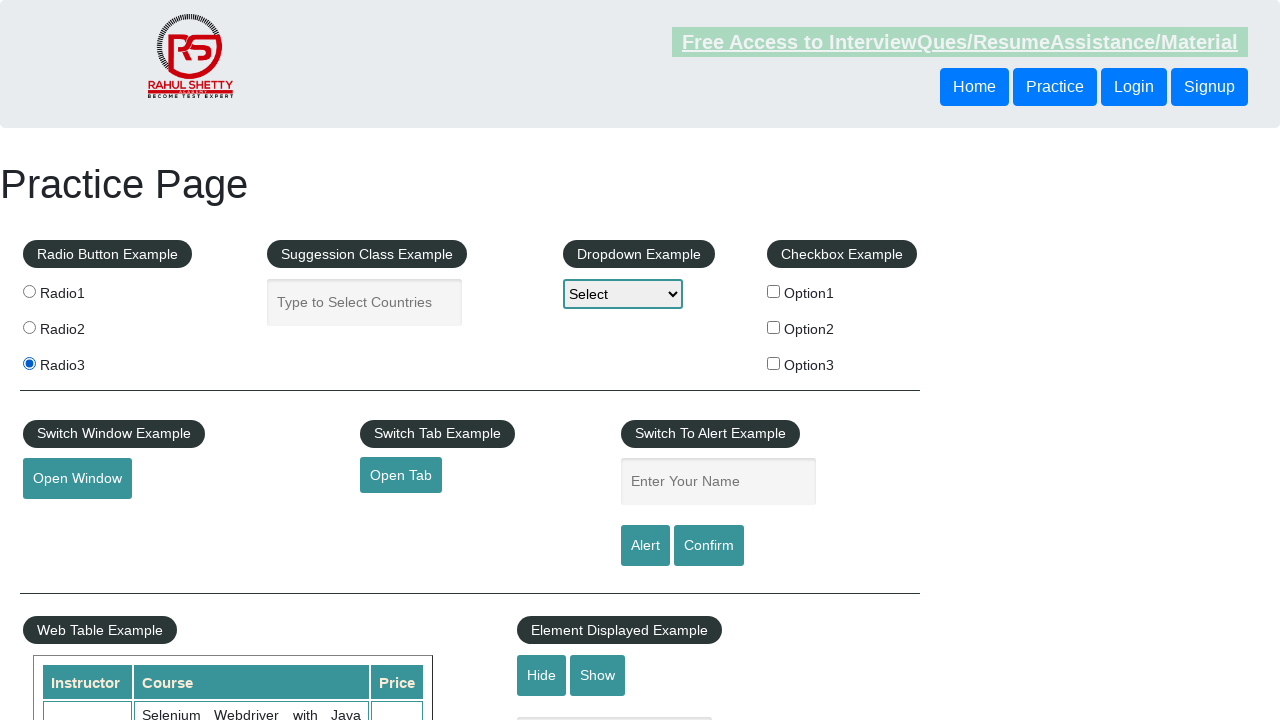

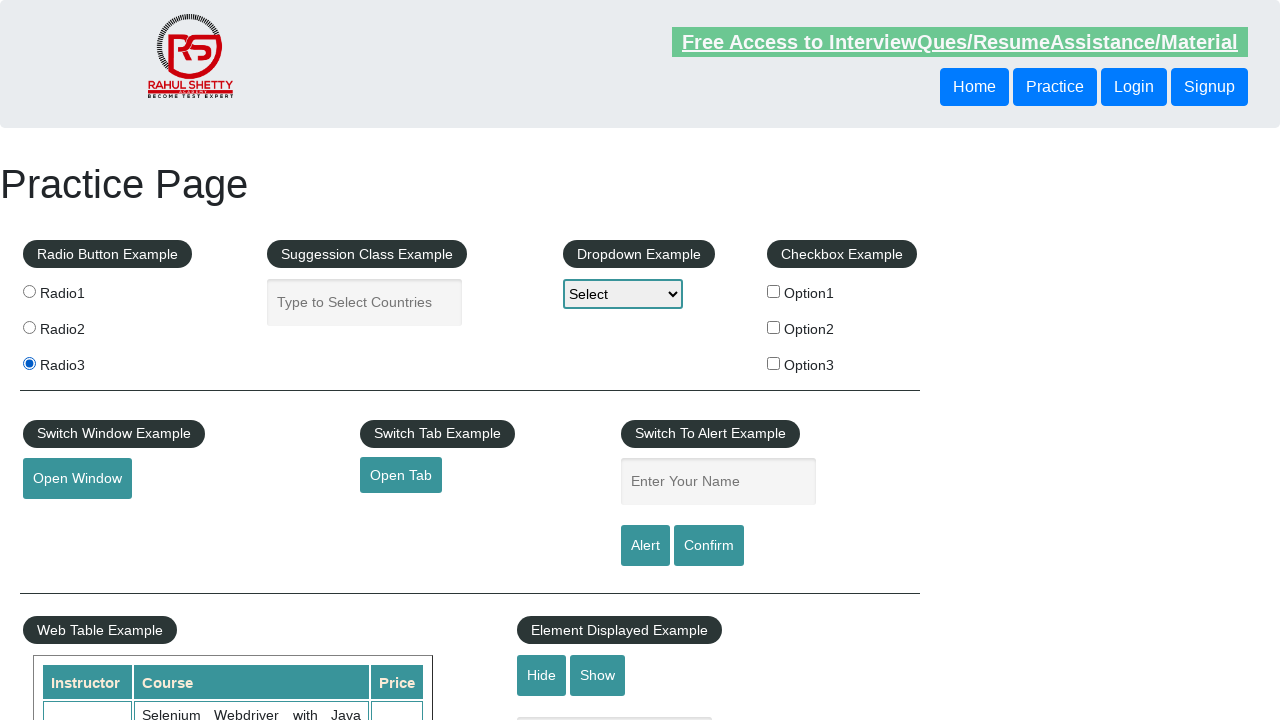